Tests filtering to display only active (incomplete) todo items by clicking the Active link.

Starting URL: https://demo.playwright.dev/todomvc

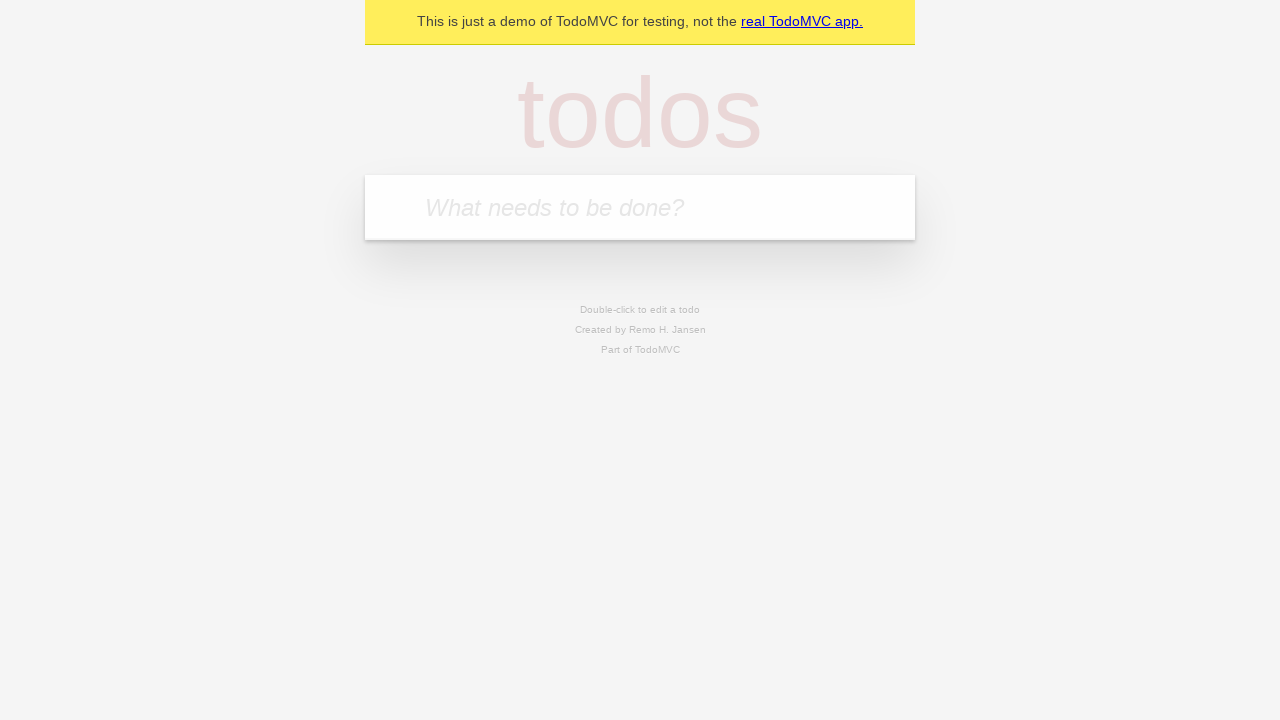

Filled todo input with 'buy some cheese' on internal:attr=[placeholder="What needs to be done?"i]
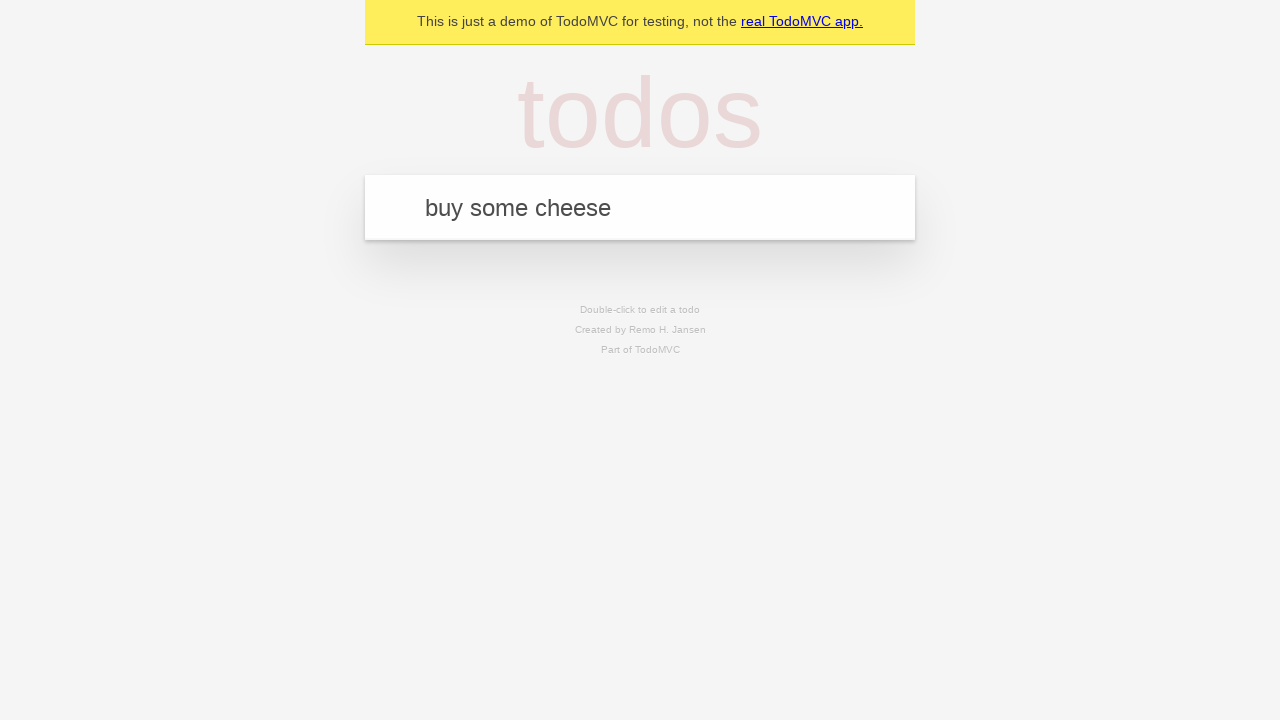

Pressed Enter to add first todo on internal:attr=[placeholder="What needs to be done?"i]
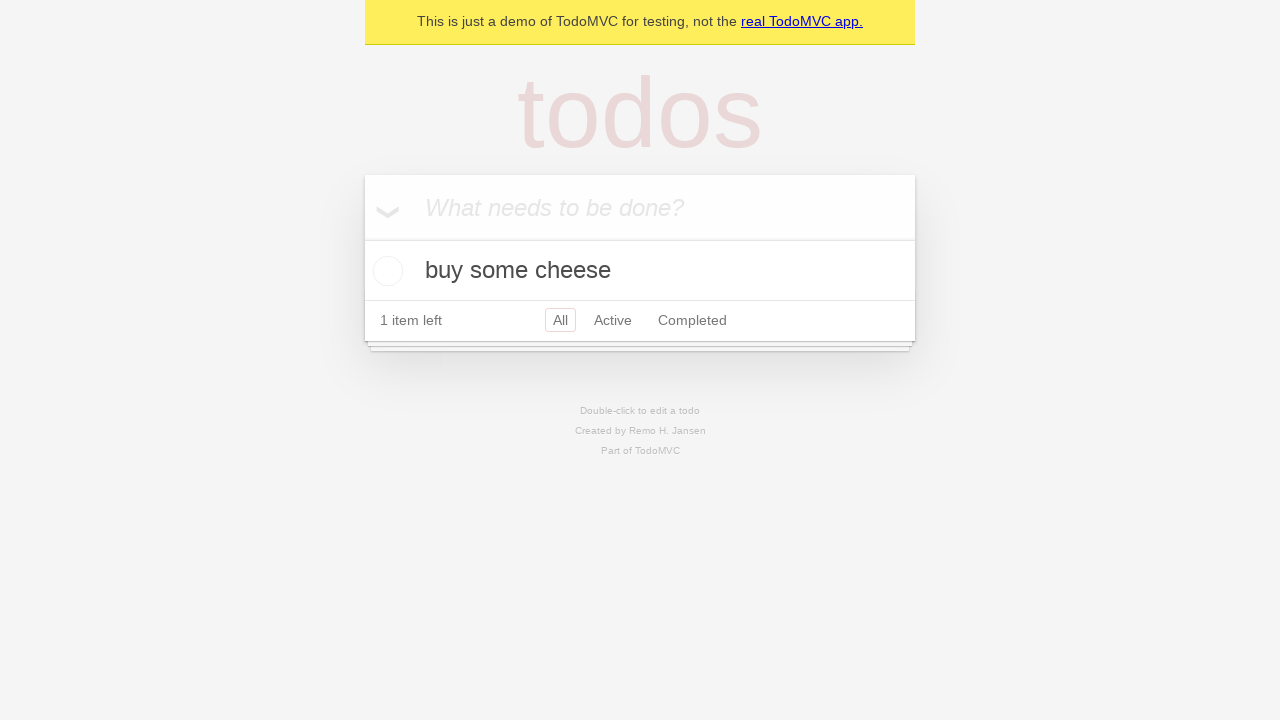

Filled todo input with 'feed the cat' on internal:attr=[placeholder="What needs to be done?"i]
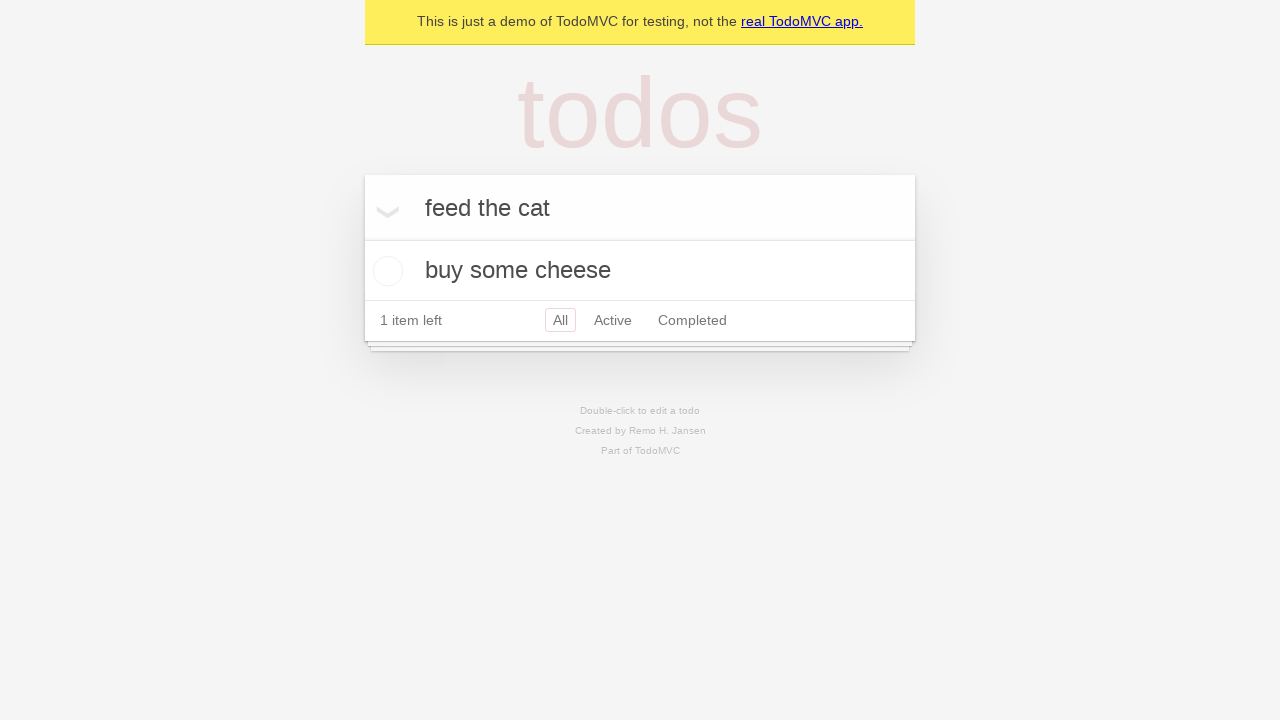

Pressed Enter to add second todo on internal:attr=[placeholder="What needs to be done?"i]
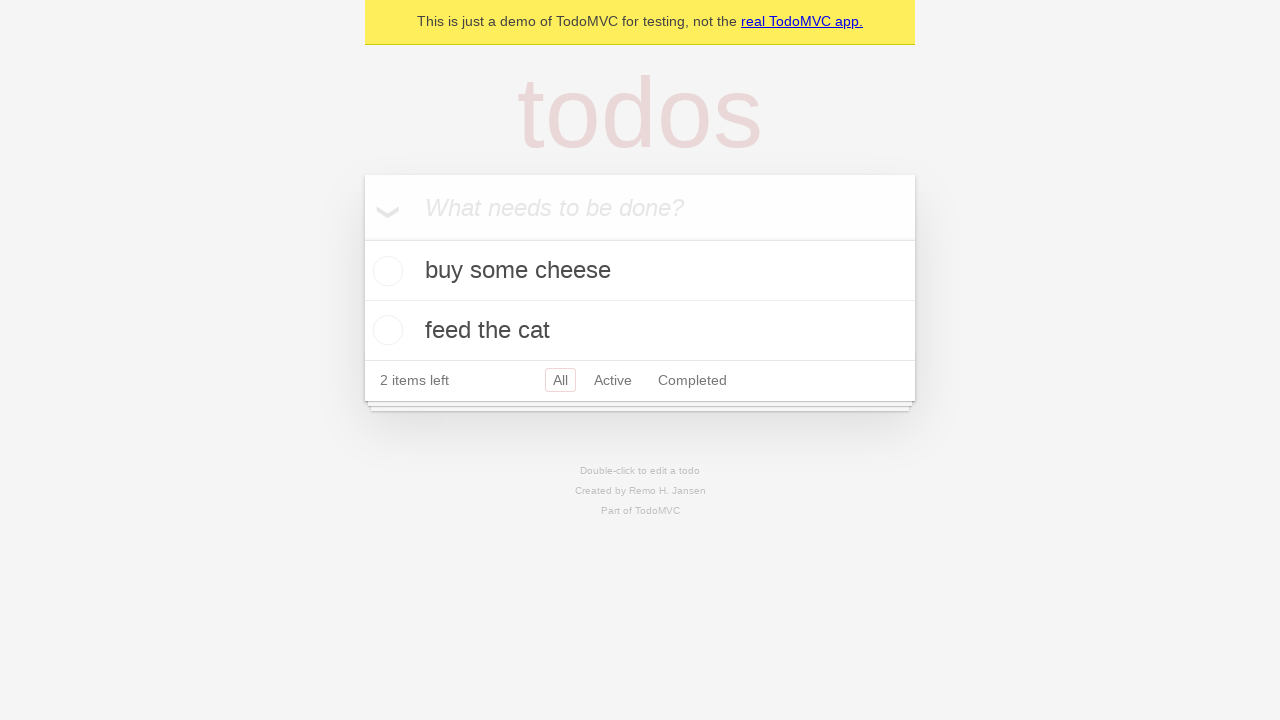

Filled todo input with 'book a doctors appointment' on internal:attr=[placeholder="What needs to be done?"i]
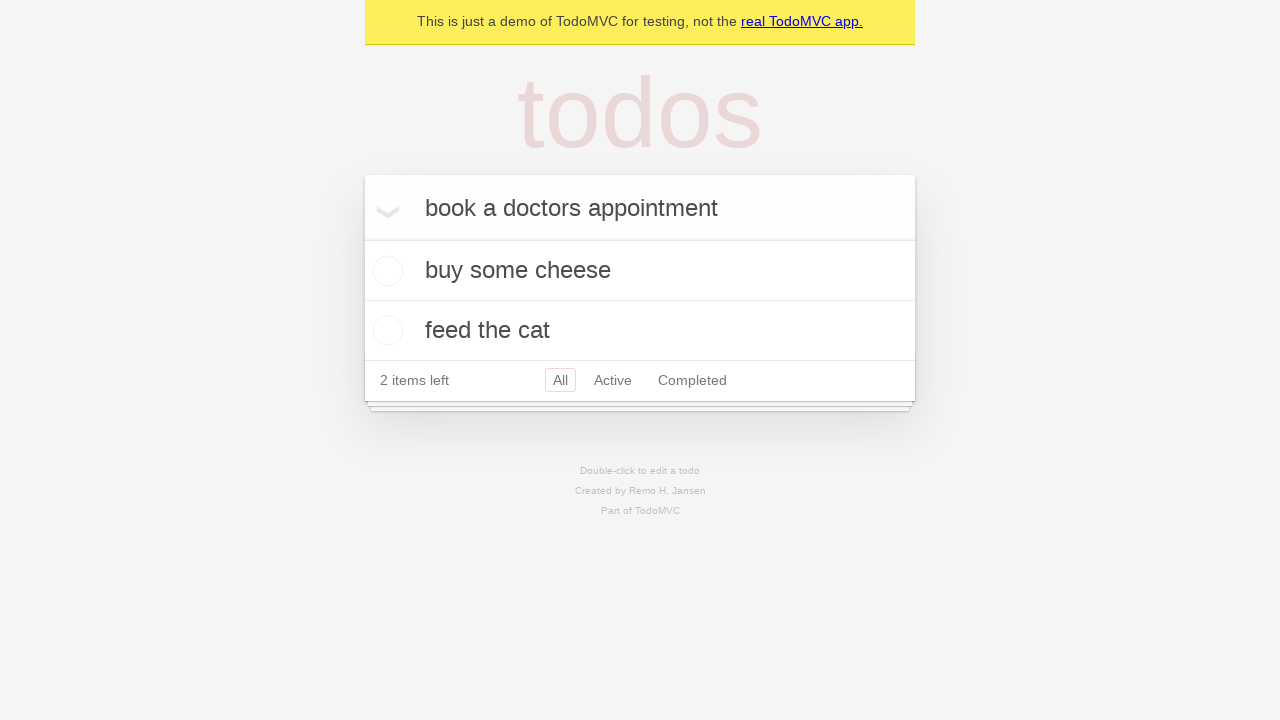

Pressed Enter to add third todo on internal:attr=[placeholder="What needs to be done?"i]
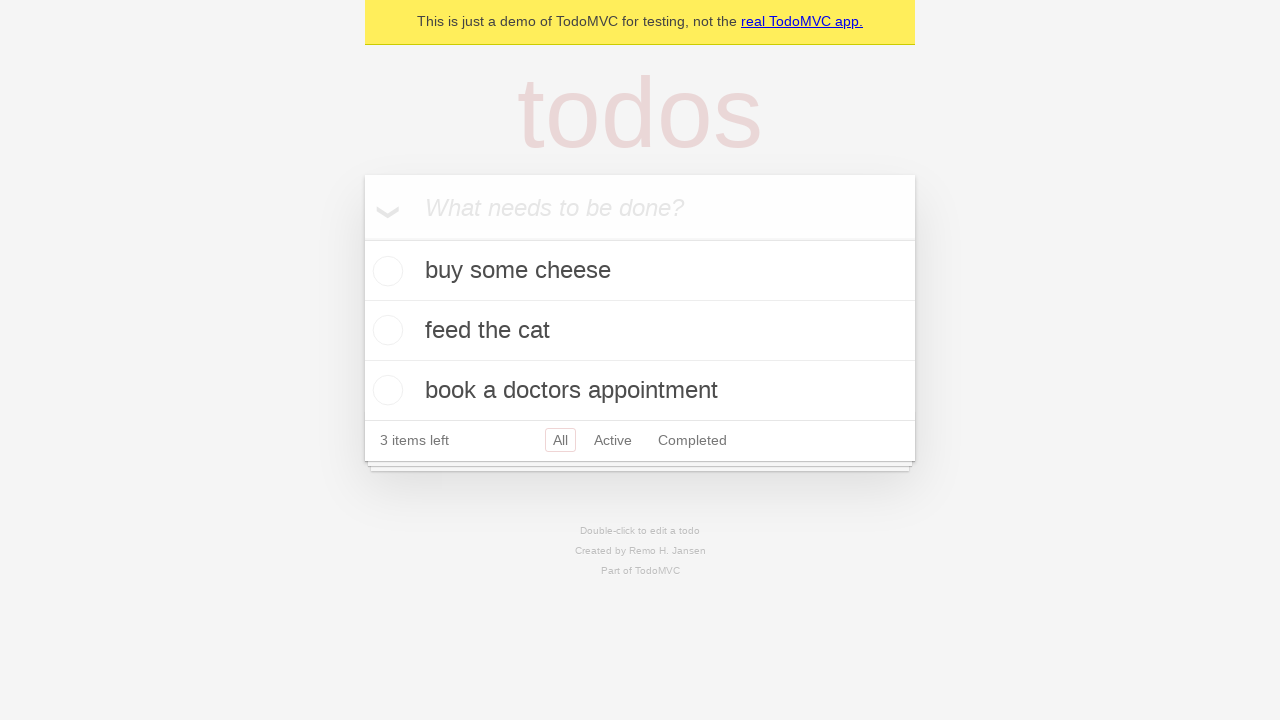

Checked the second todo item (marked as complete) at (385, 330) on [data-testid='todo-item'] >> nth=1 >> internal:role=checkbox
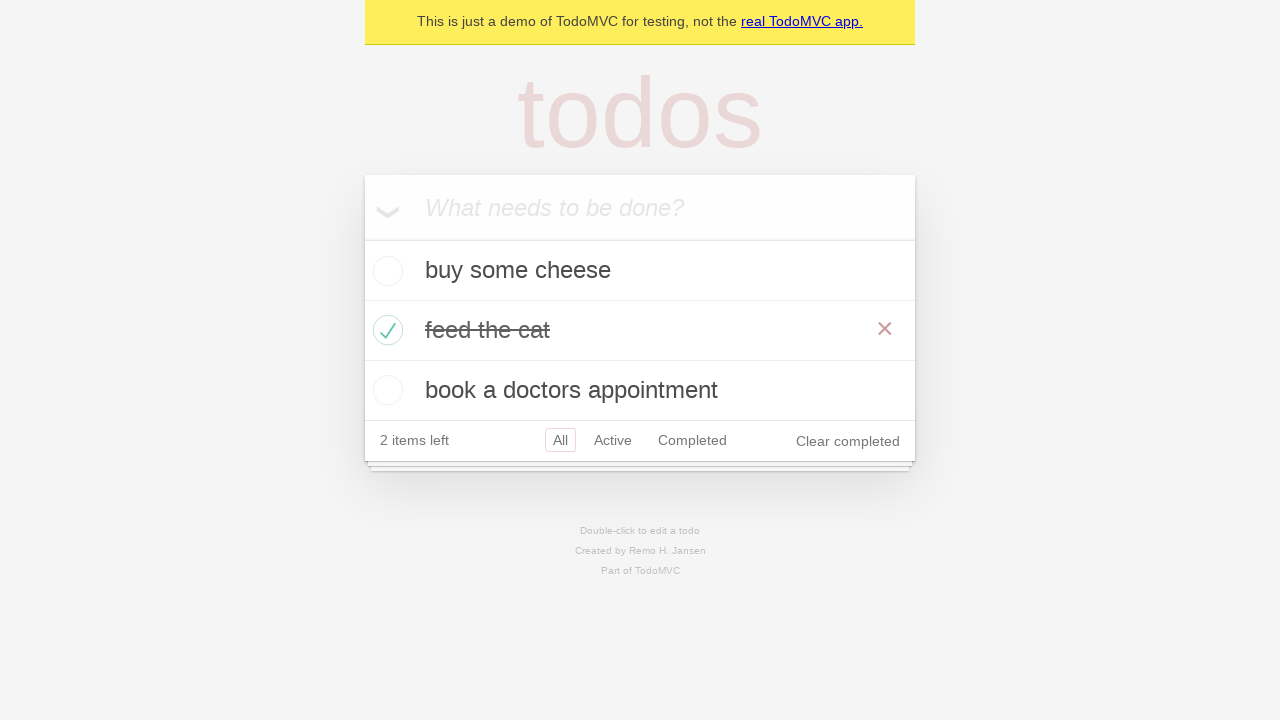

Clicked the Active filter link at (613, 440) on internal:role=link[name="Active"i]
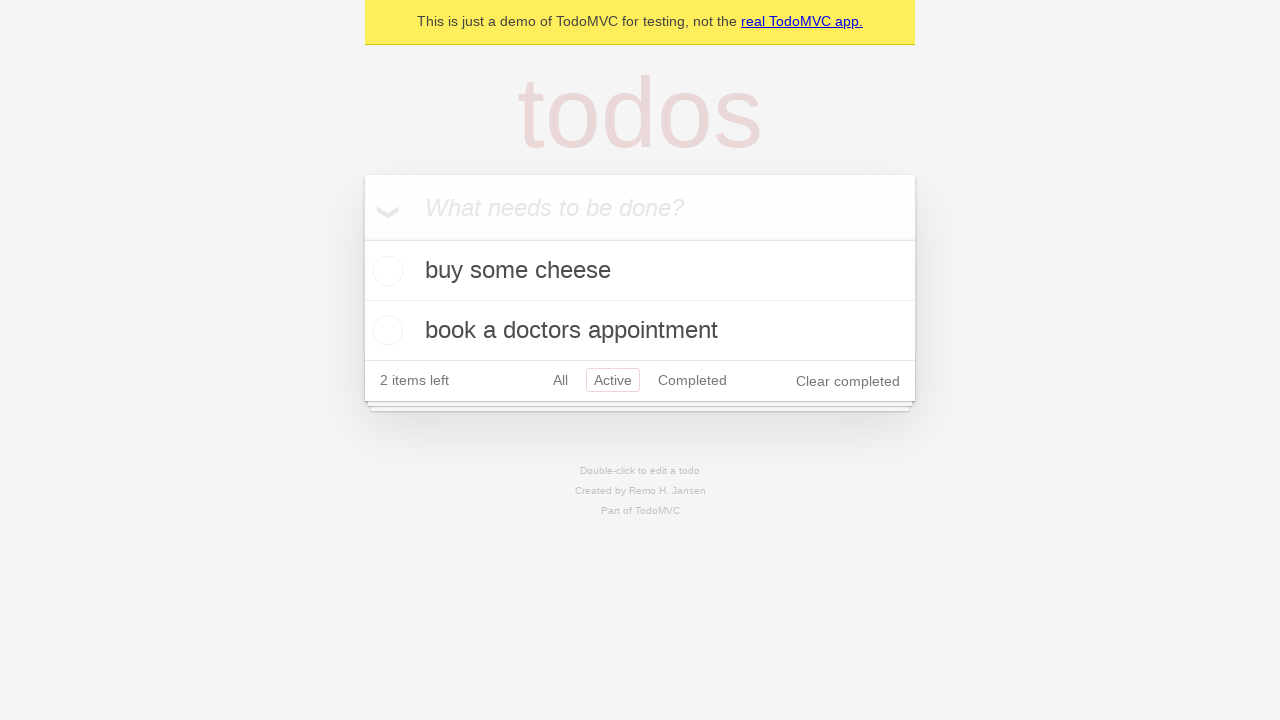

Waited for Active filter to apply
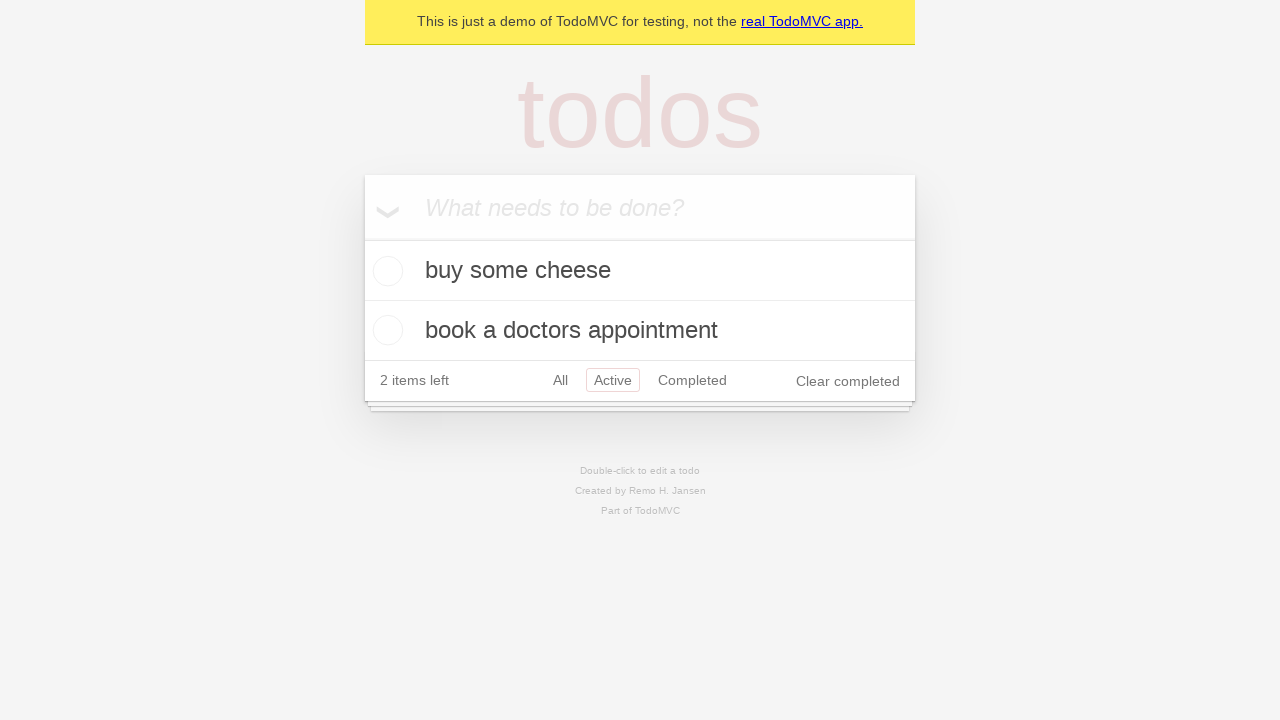

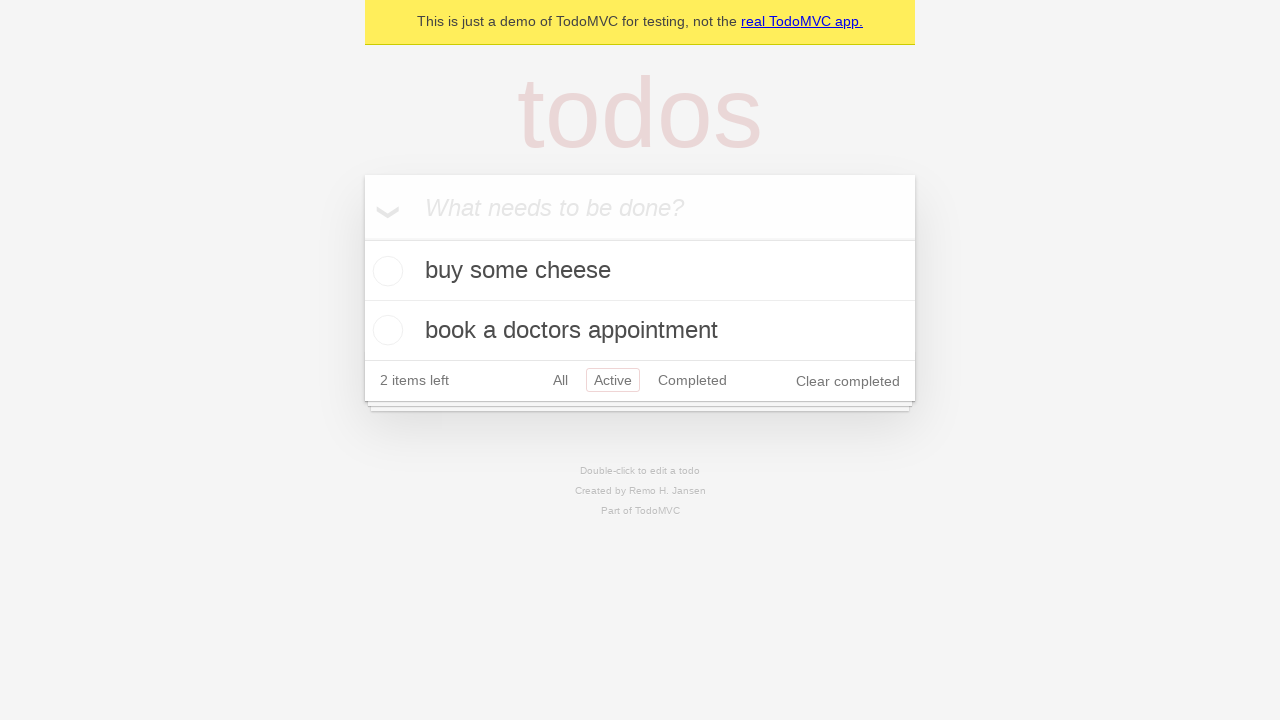